Validates that the page title matches the expected OrangeHRM title

Starting URL: https://opensource-demo.orangehrmlive.com/web/index.php/auth/login

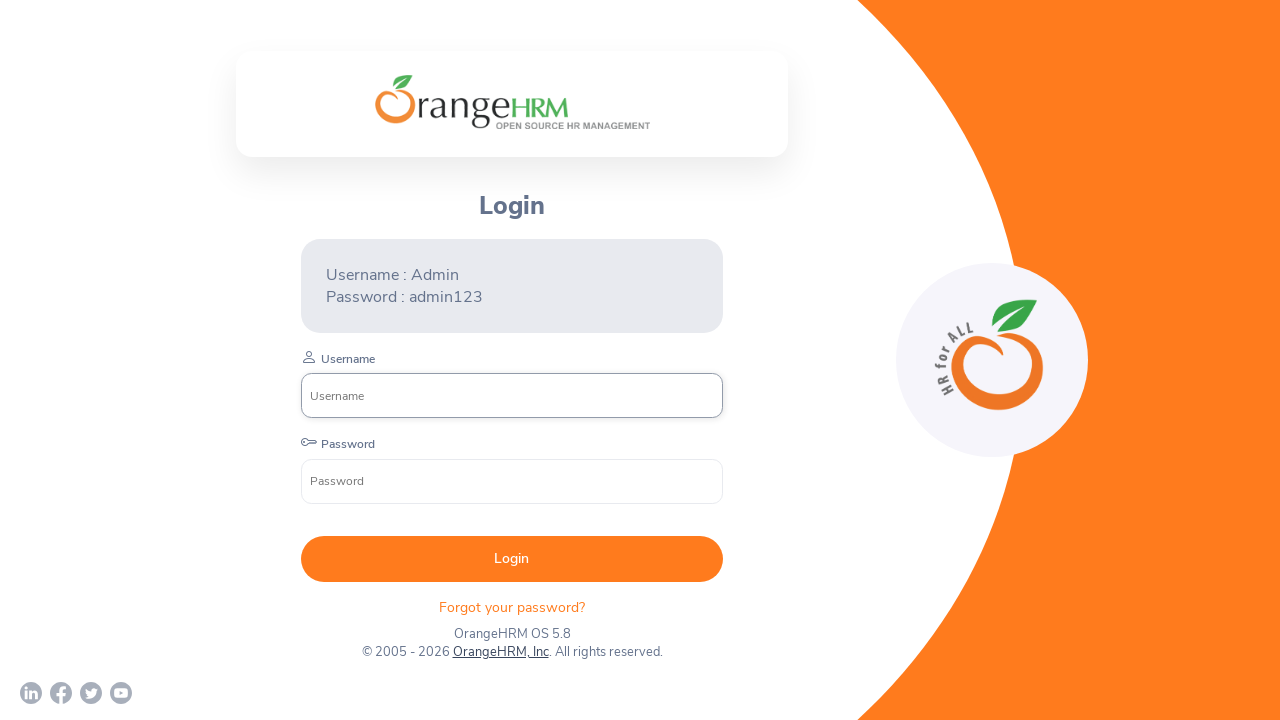

Page loaded and DOM content ready
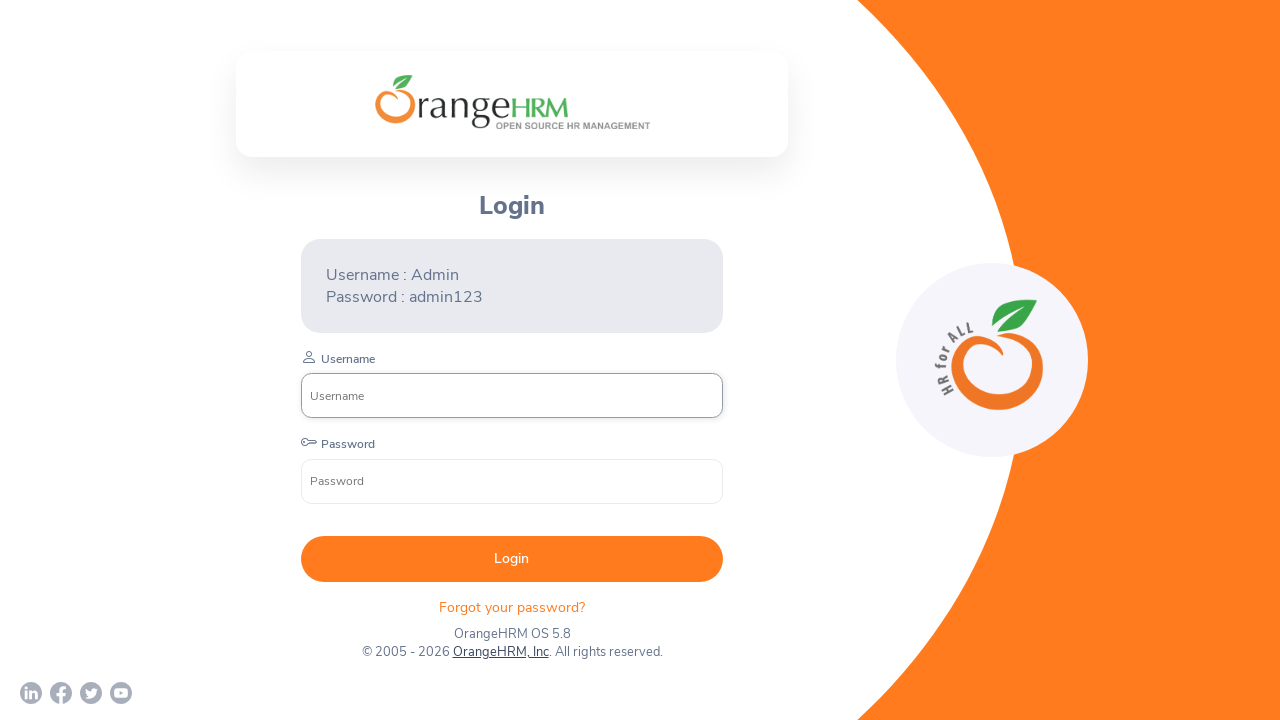

Verified page title matches 'OrangeHRM'
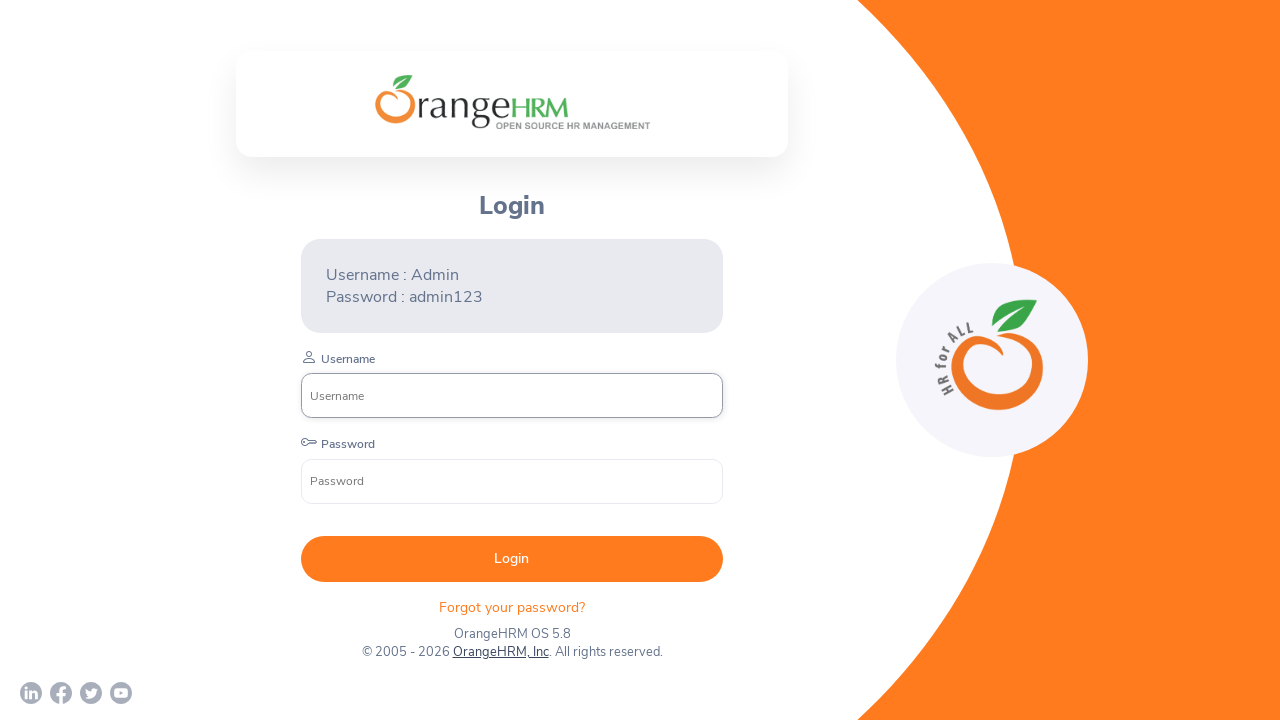

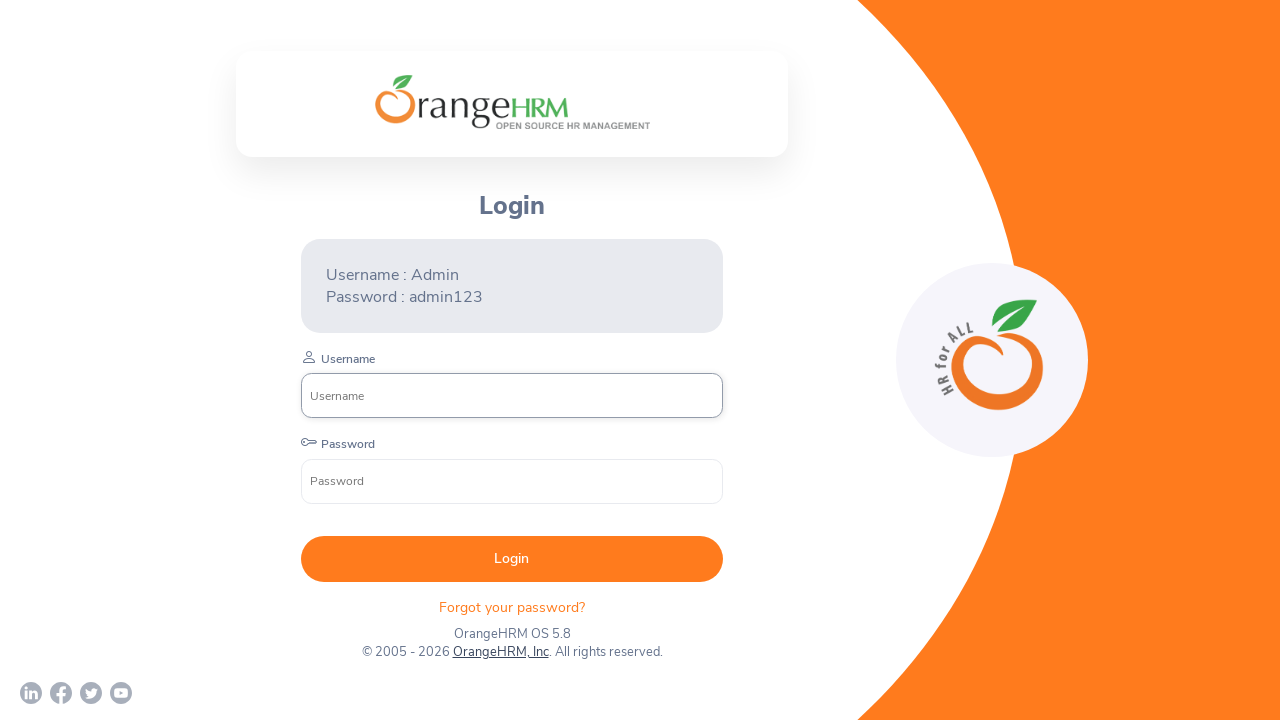